Tests form filling functionality including copy-paste operations between form fields, filling name, email, and address fields then submitting the form

Starting URL: https://demoqa.com/text-box

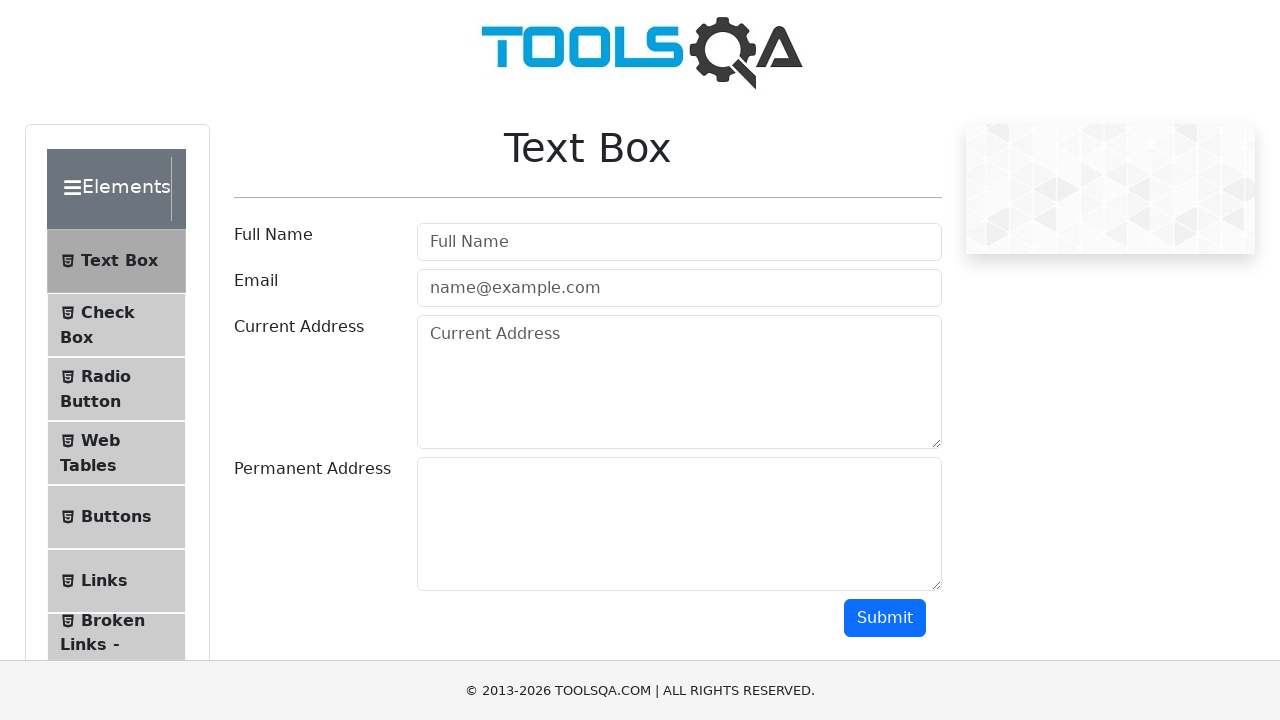

Filled username field with 'Nilesh Watkar' on input#userName
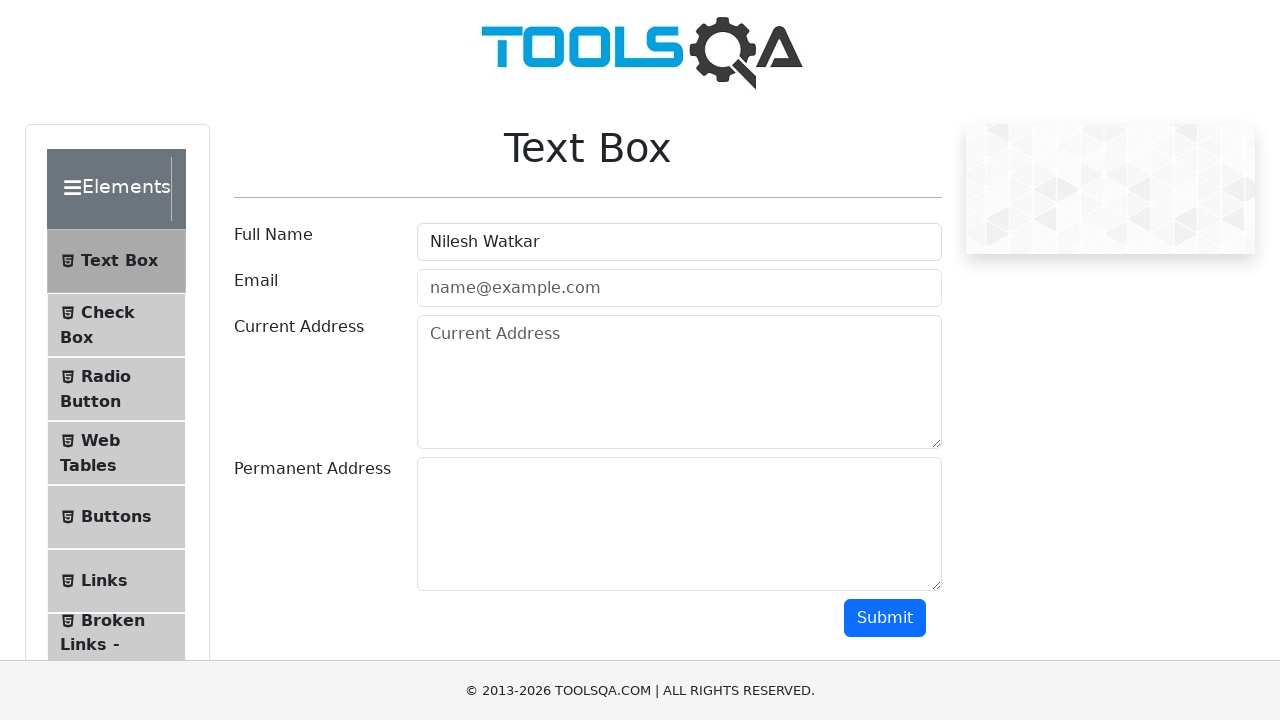

Filled email field with 'testuser@example.com' on input#userEmail
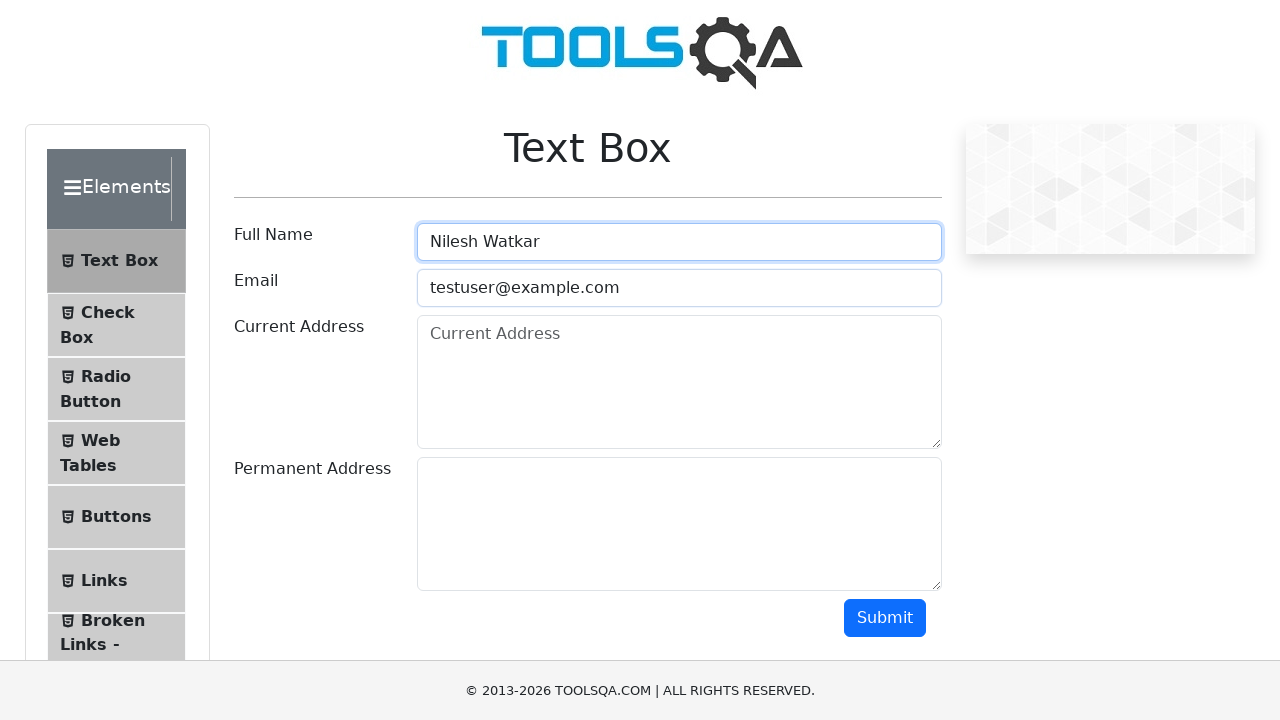

Filled current address field with '123 Test Street, Test City' on textarea#currentAddress
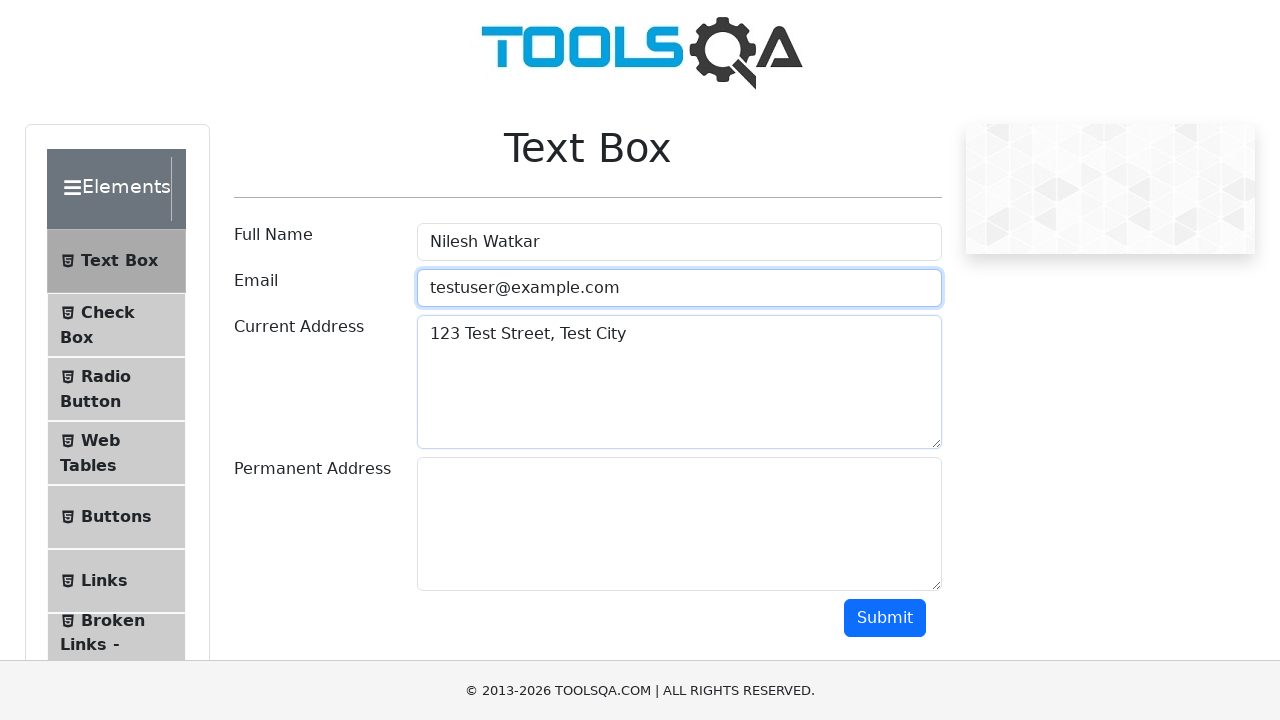

Selected all text in current address field using Ctrl+A
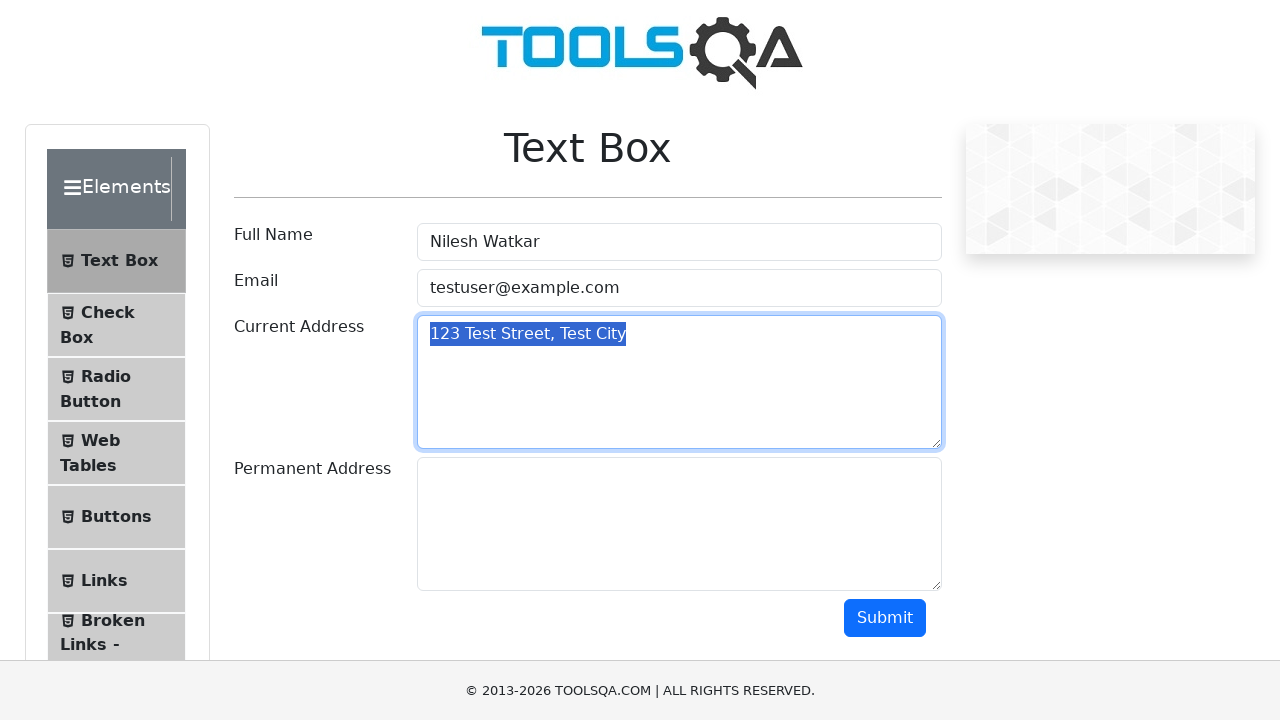

Copied selected text from current address field using Ctrl+C
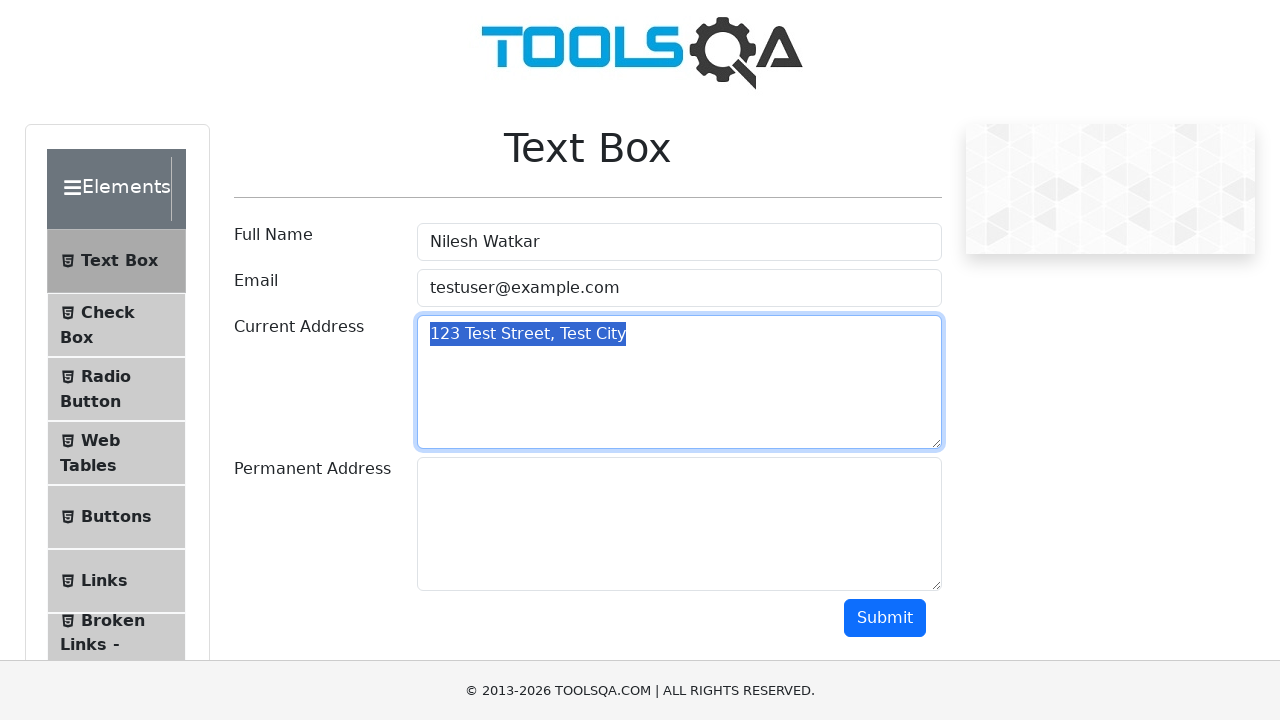

Tabbed to permanent address field
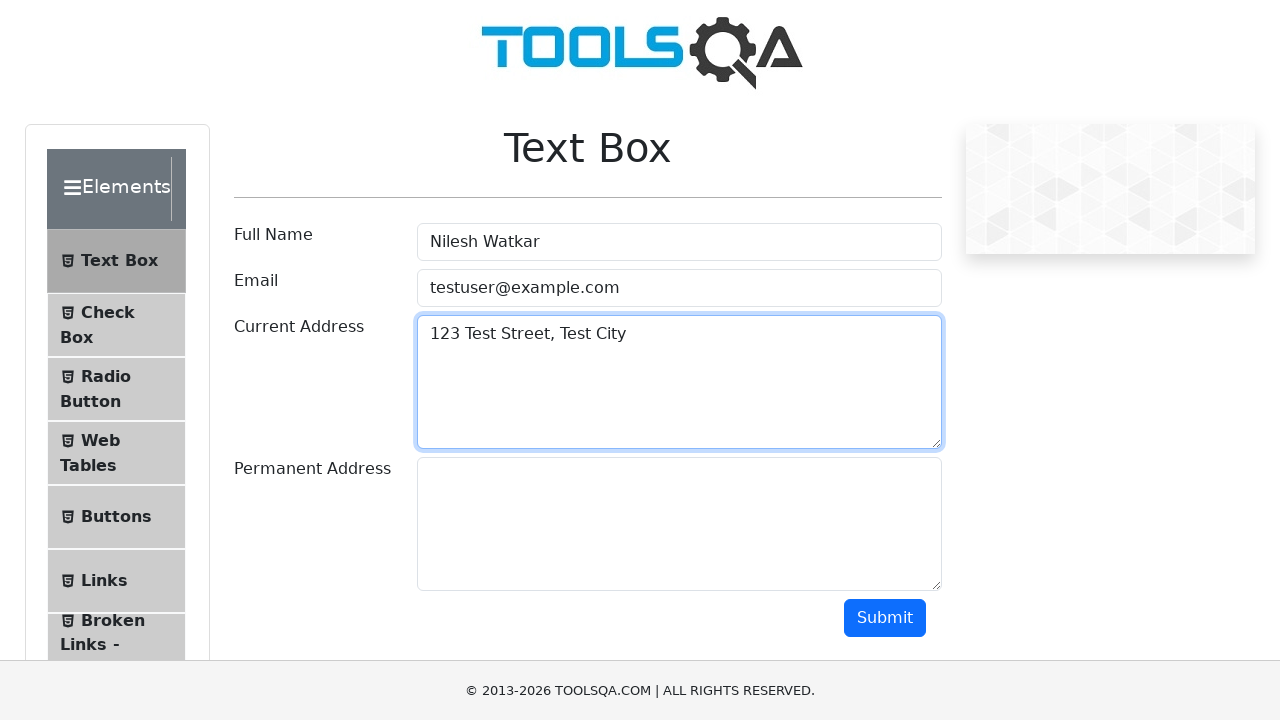

Pasted copied address text into permanent address field using Ctrl+V
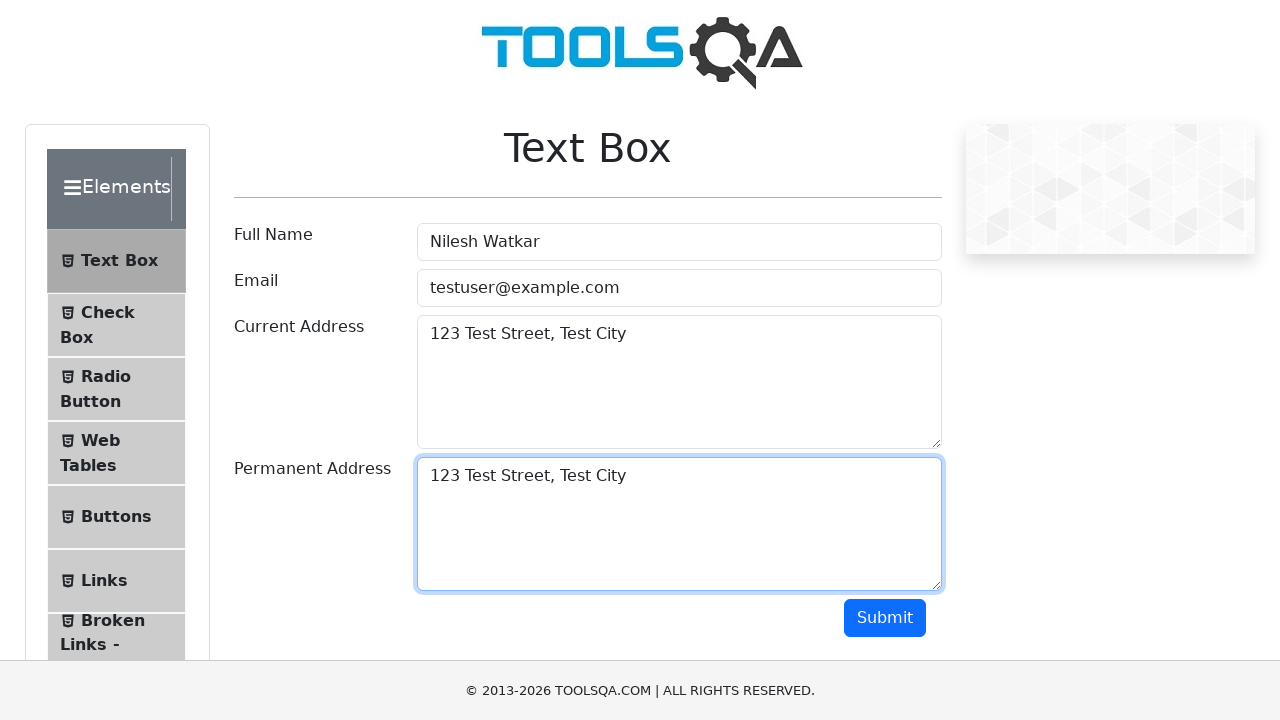

Tabbed to next field
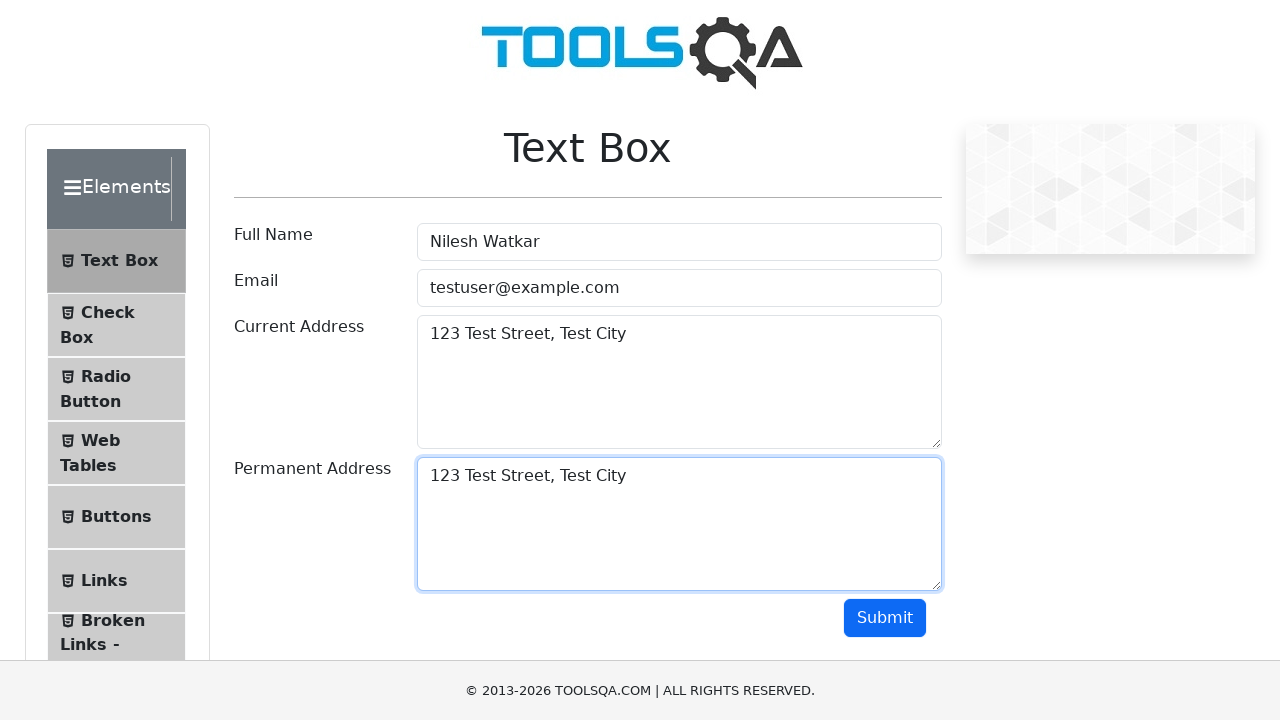

Clicked submit button to submit the form at (885, 618) on button#submit
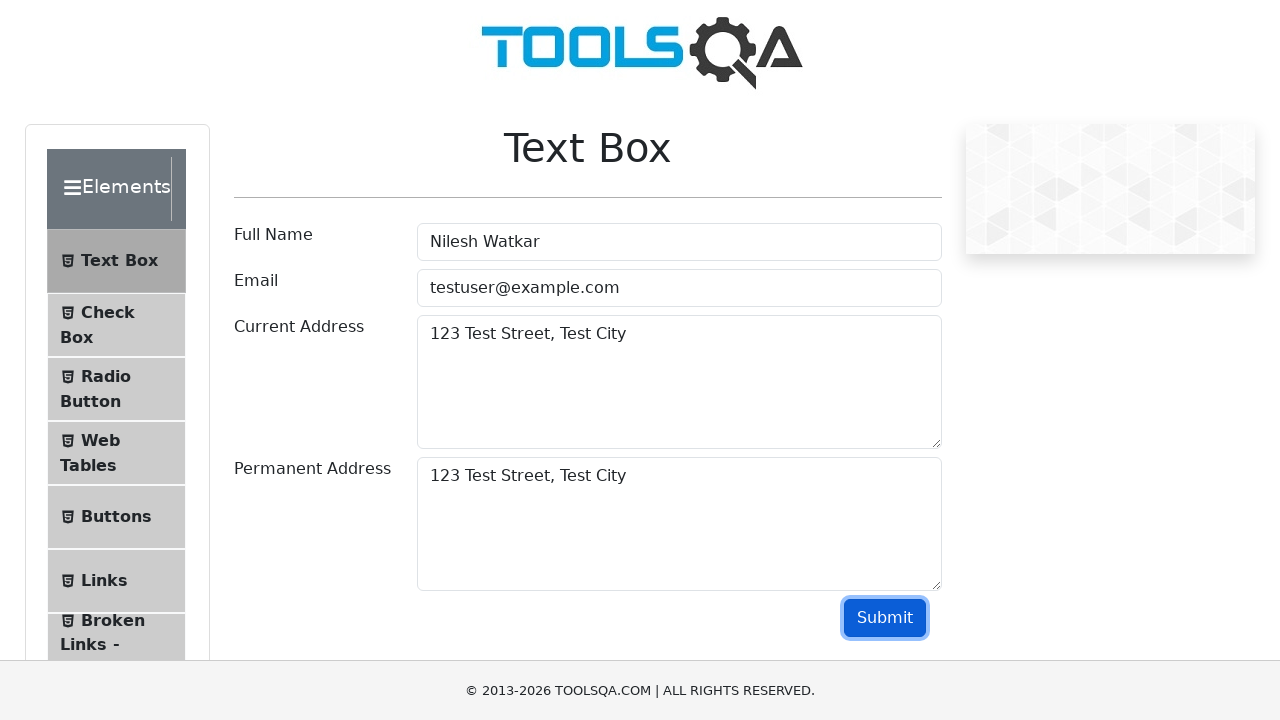

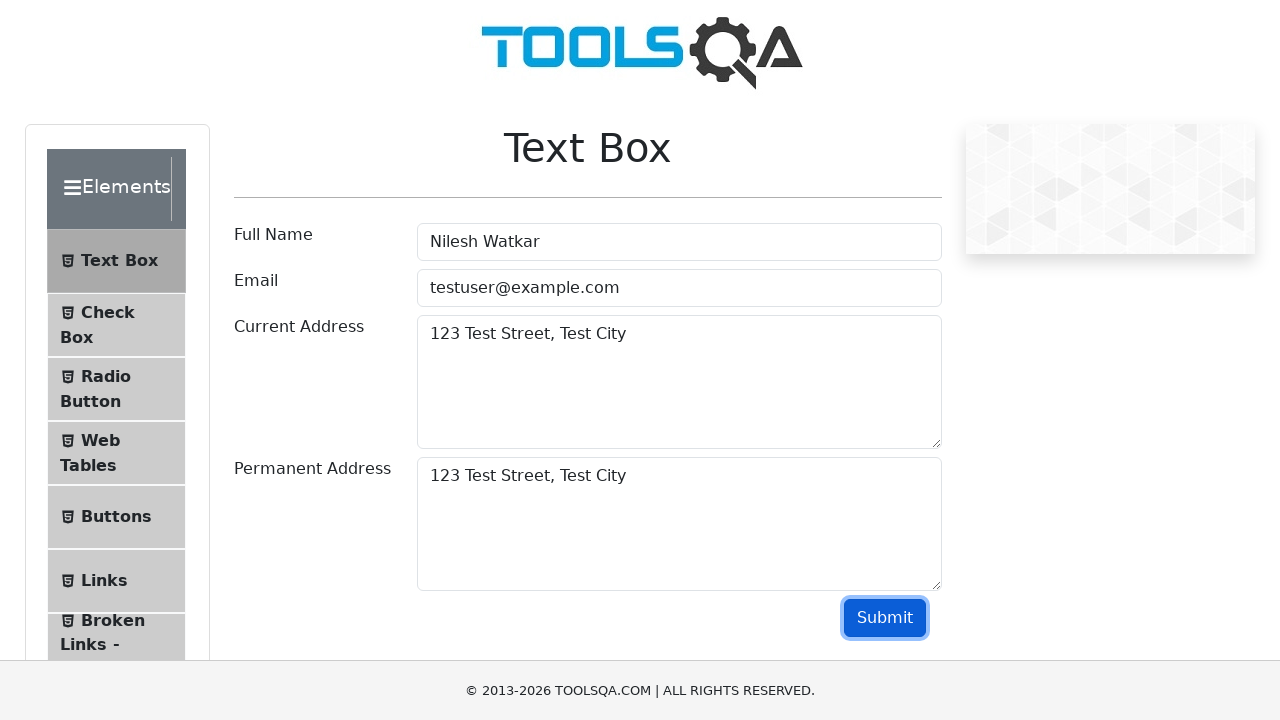